Tests filtering to display all todo items after viewing filtered views

Starting URL: https://demo.playwright.dev/todomvc

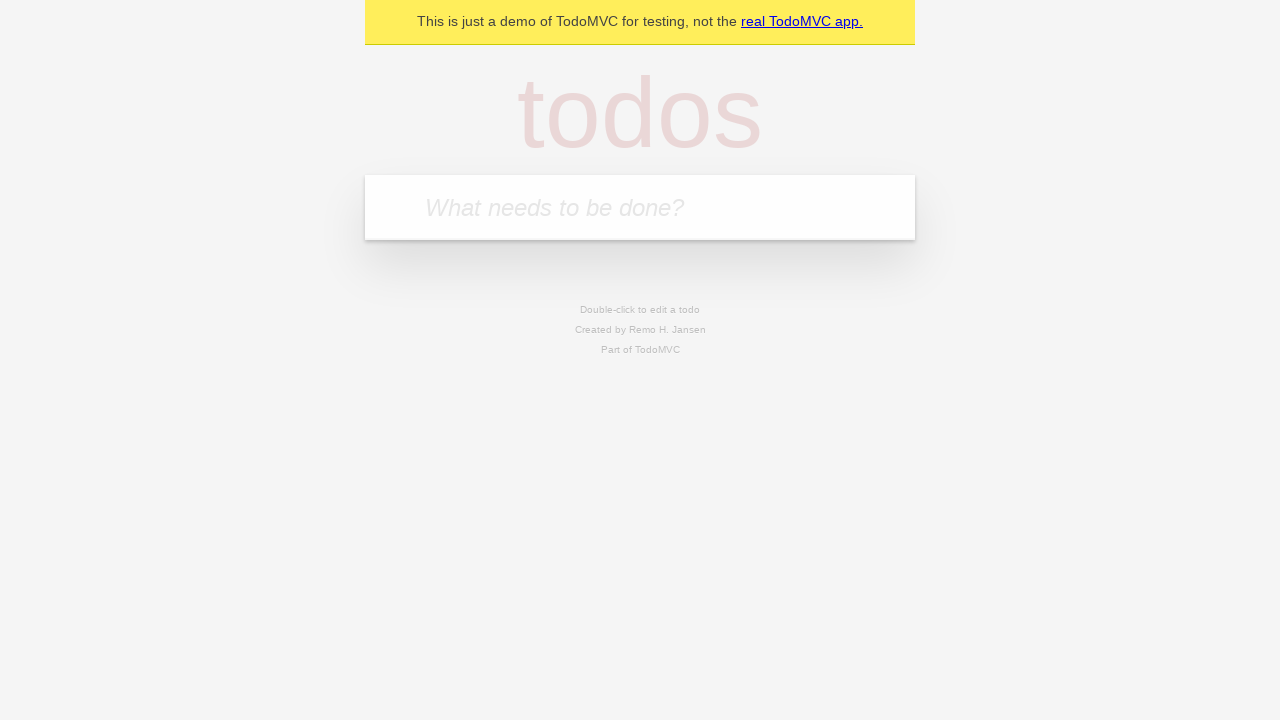

Filled todo input with 'buy some cheese' on internal:attr=[placeholder="What needs to be done?"i]
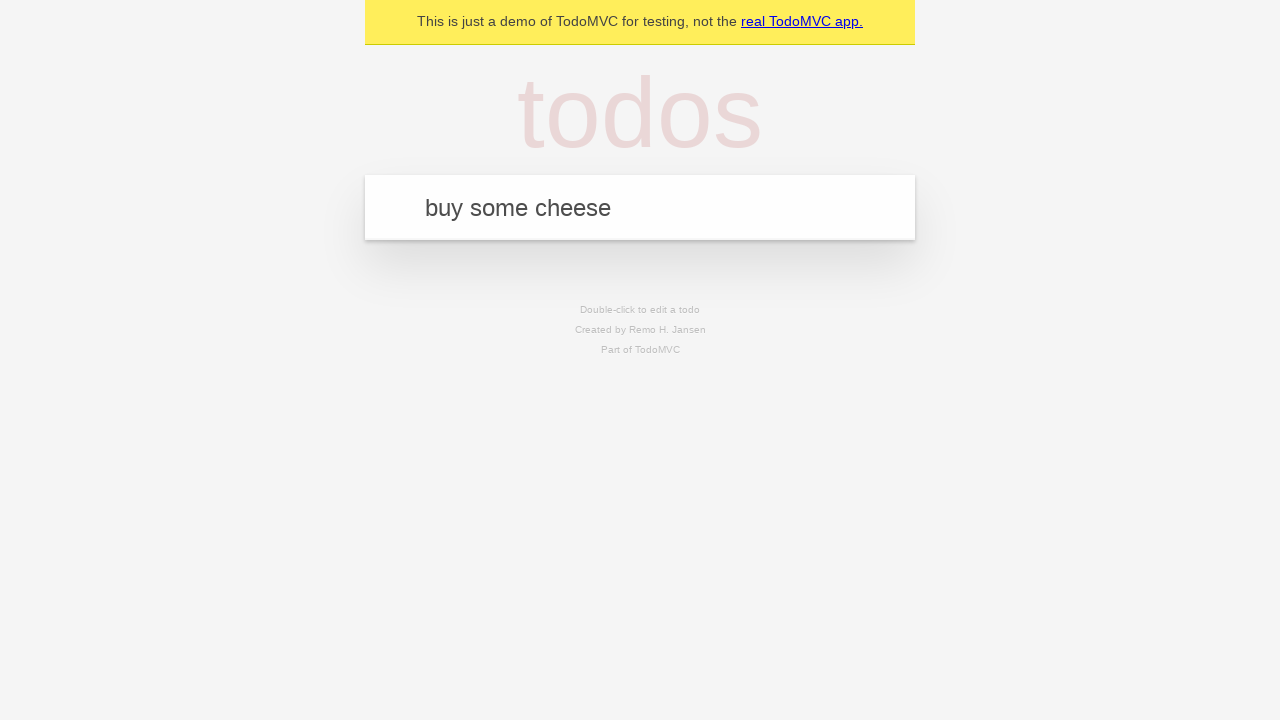

Pressed Enter to add first todo on internal:attr=[placeholder="What needs to be done?"i]
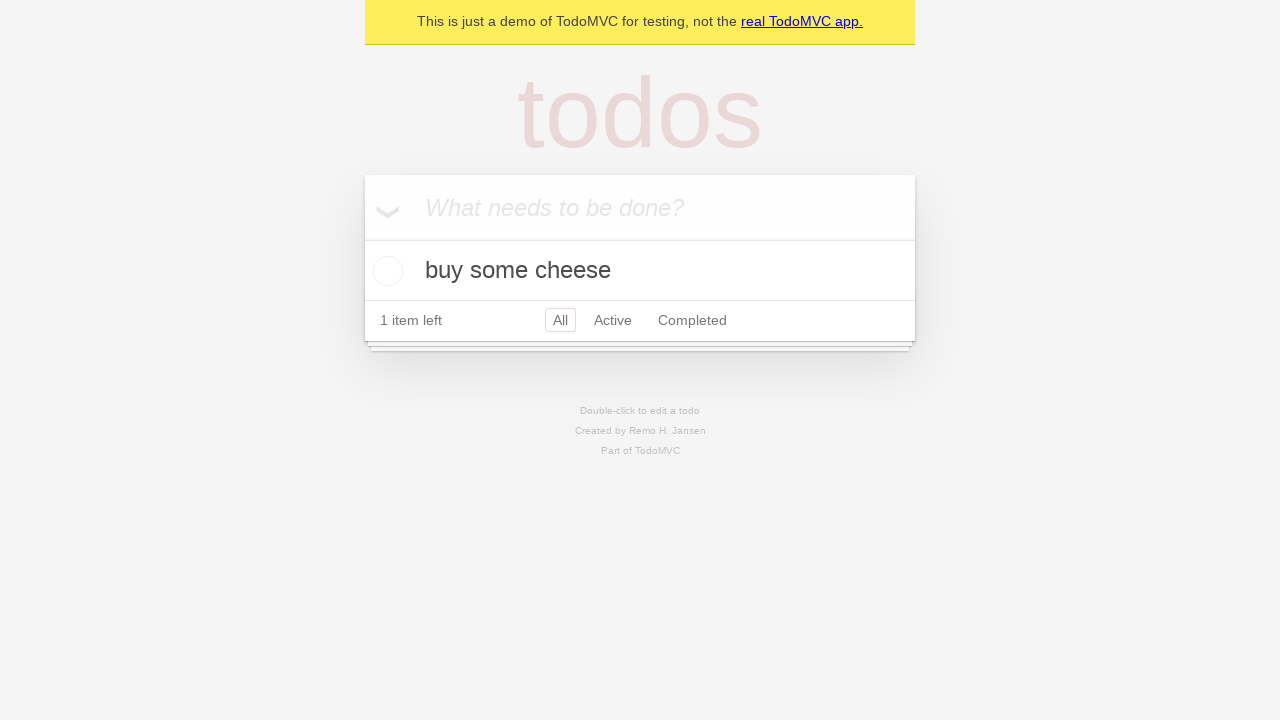

Filled todo input with 'feed the cat' on internal:attr=[placeholder="What needs to be done?"i]
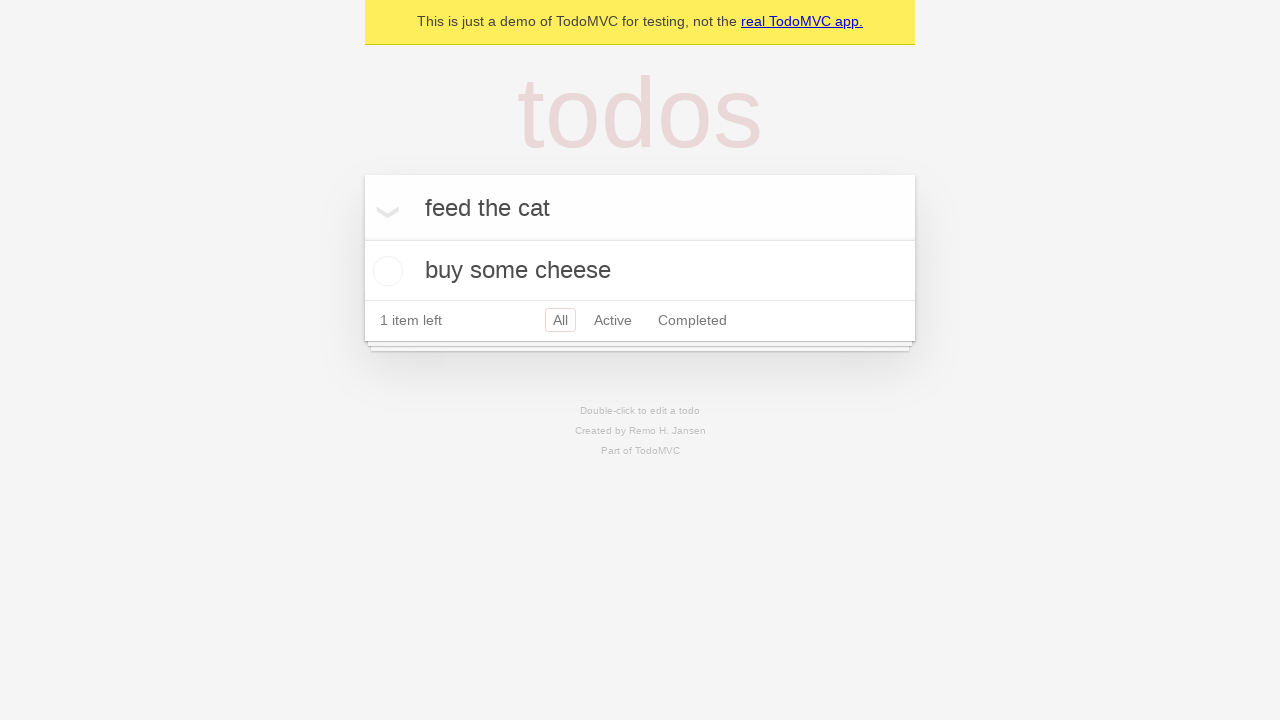

Pressed Enter to add second todo on internal:attr=[placeholder="What needs to be done?"i]
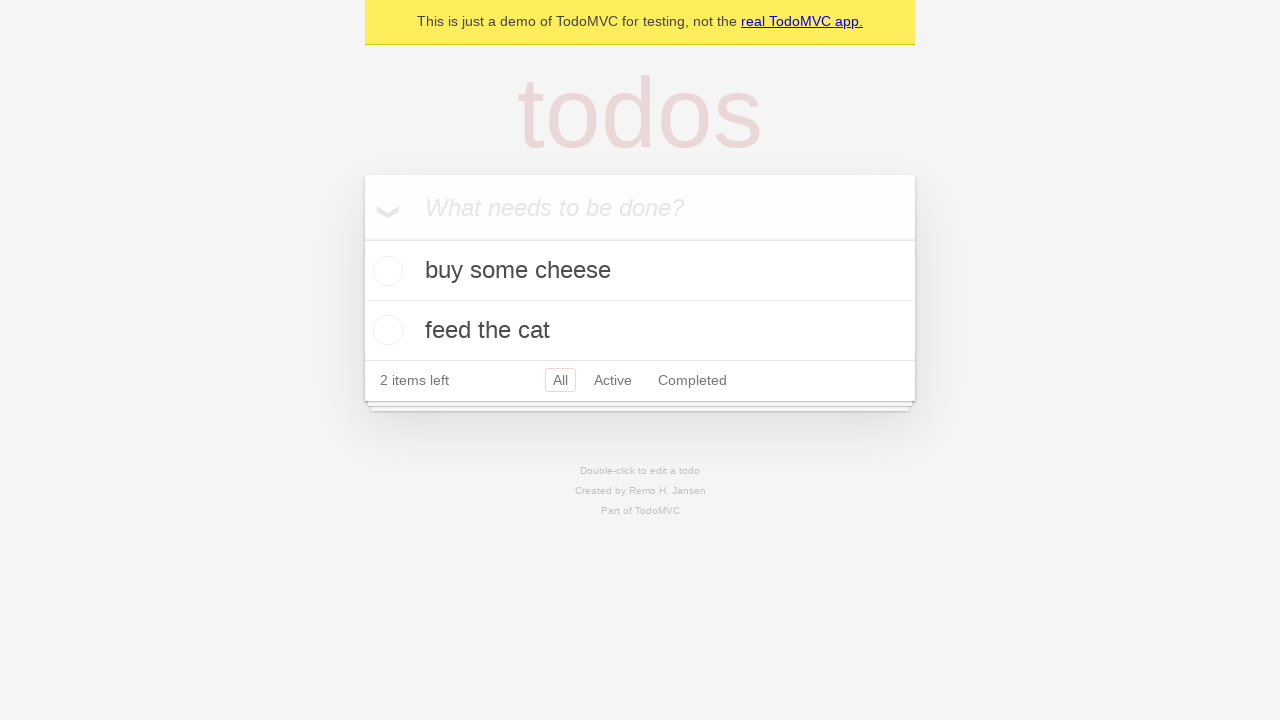

Filled todo input with 'book a doctors appointment' on internal:attr=[placeholder="What needs to be done?"i]
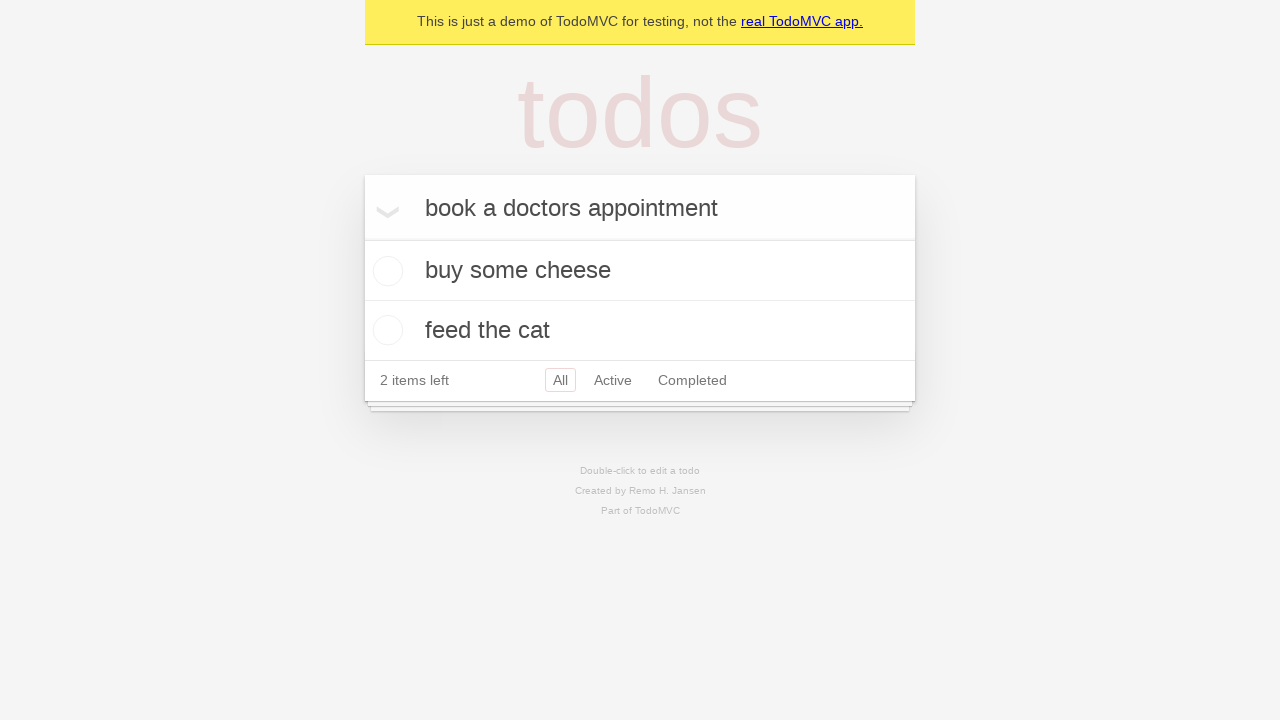

Pressed Enter to add third todo on internal:attr=[placeholder="What needs to be done?"i]
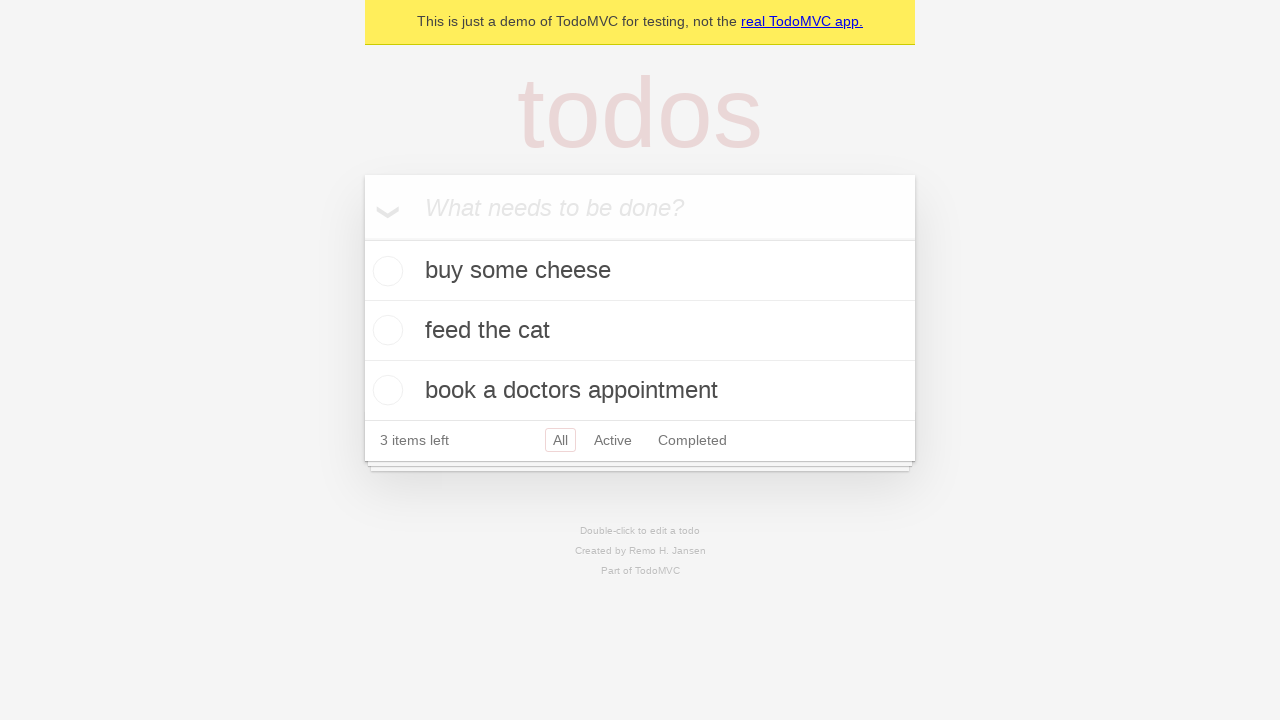

Checked the second todo item at (385, 330) on internal:testid=[data-testid="todo-item"s] >> nth=1 >> internal:role=checkbox
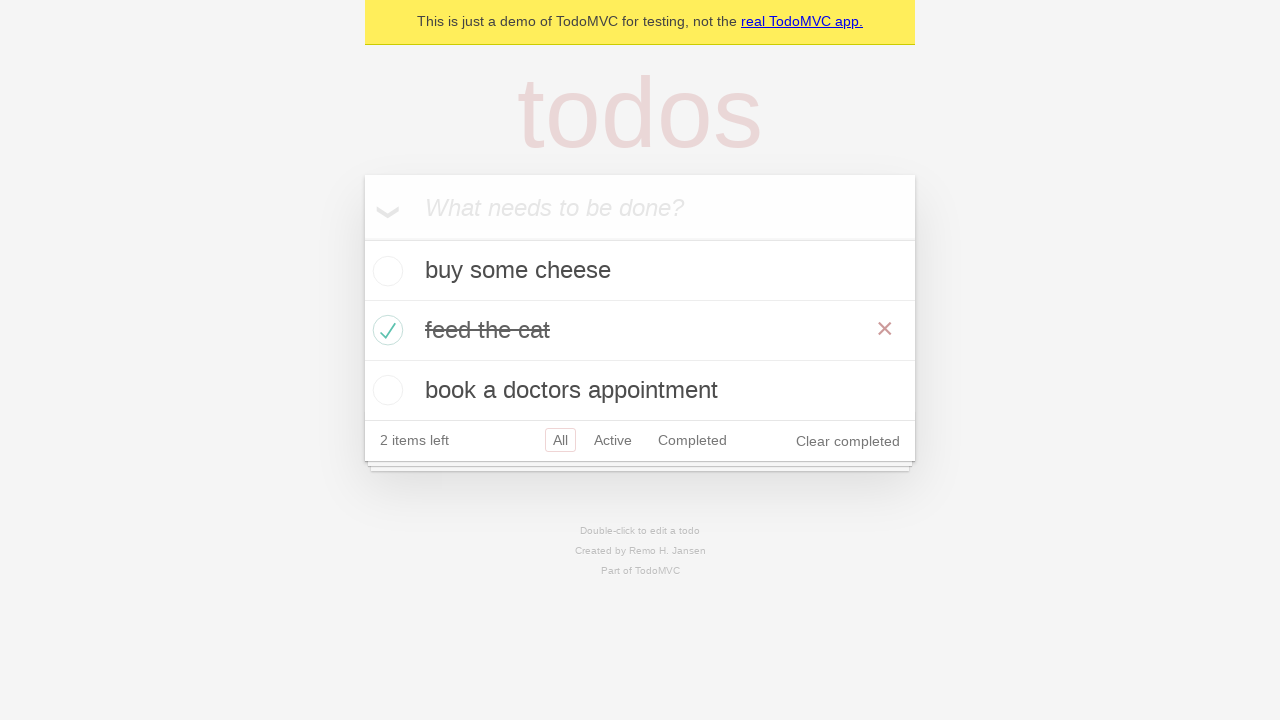

Clicked Active filter to show active todos at (613, 440) on internal:role=link[name="Active"i]
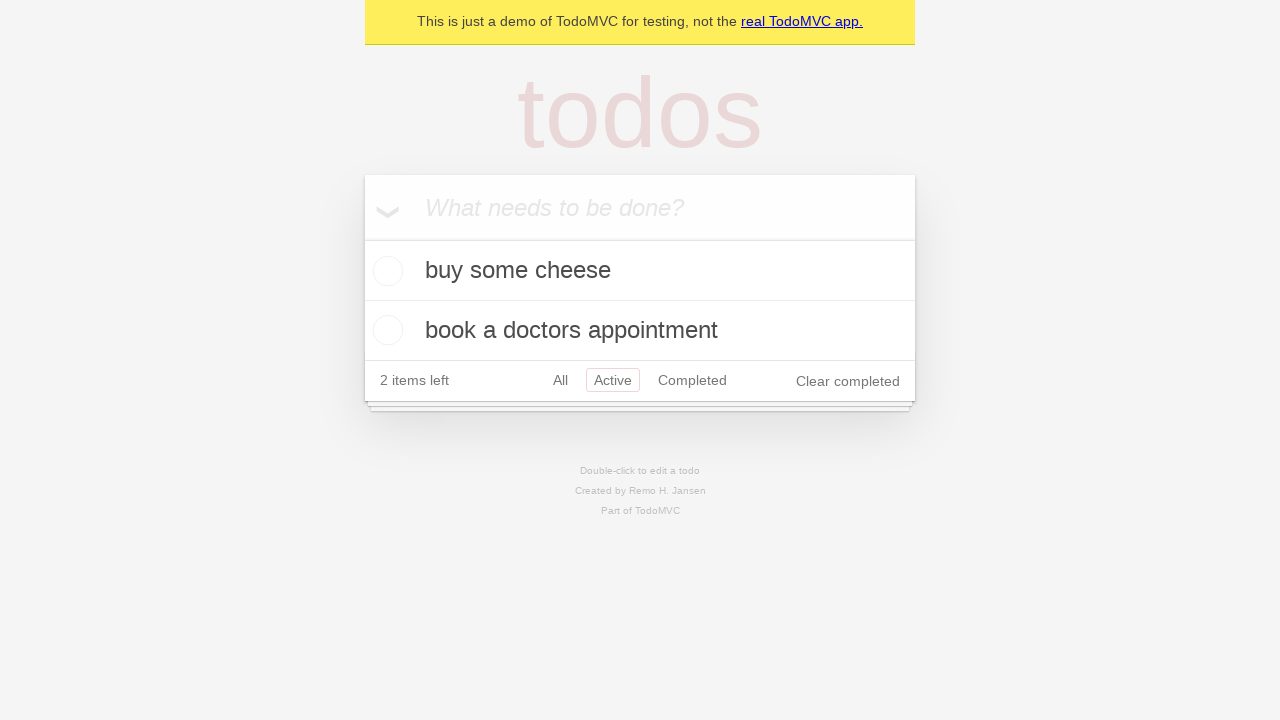

Clicked Completed filter to show completed todos at (692, 380) on internal:role=link[name="Completed"i]
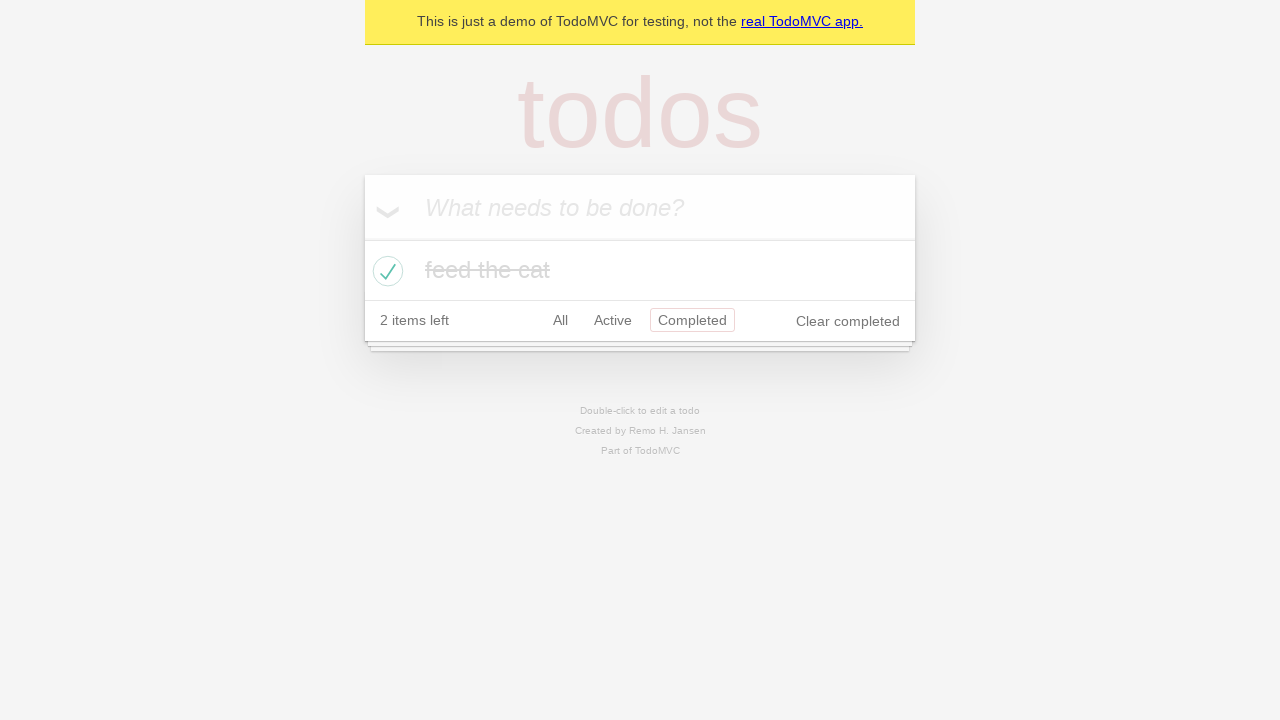

Clicked All filter to display all items at (560, 320) on internal:role=link[name="All"i]
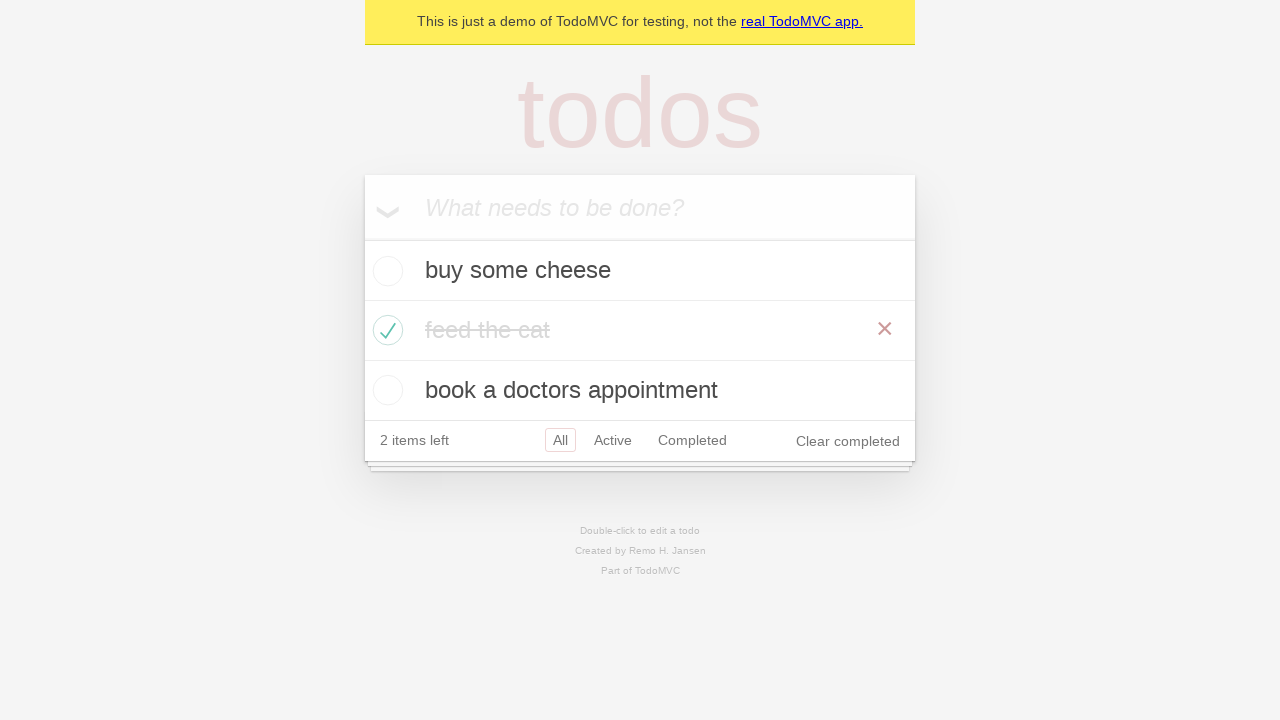

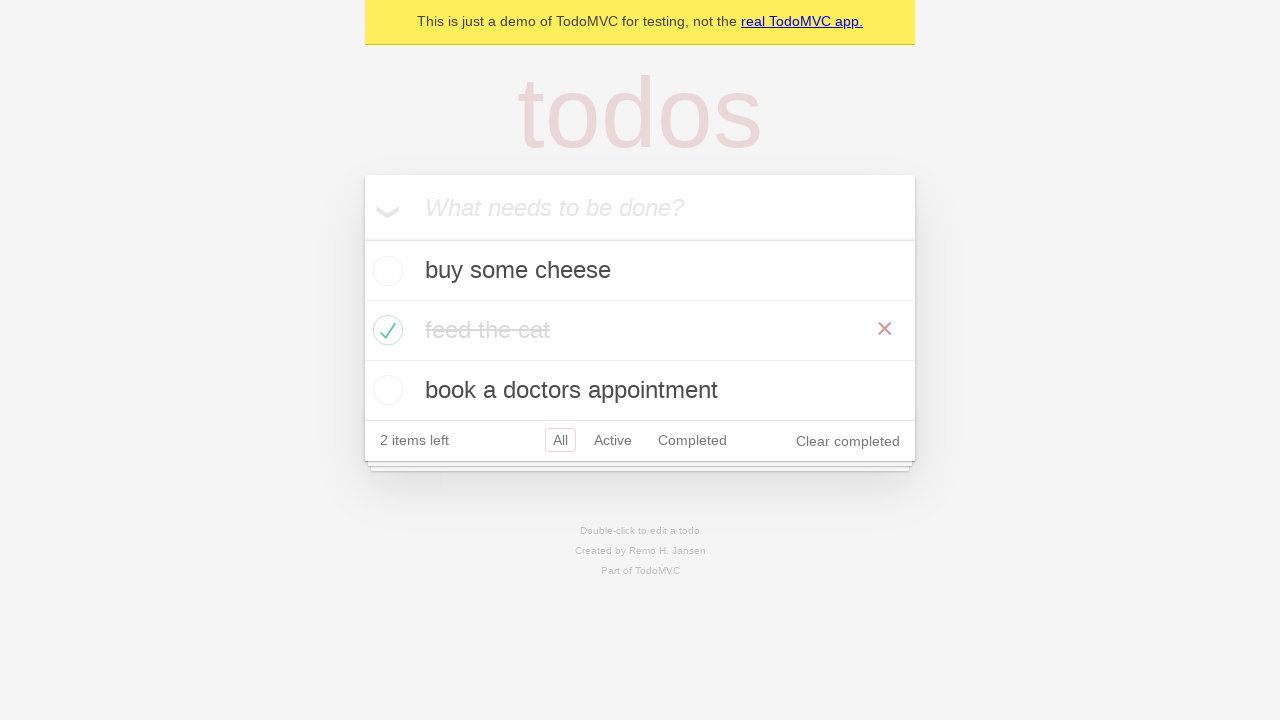